Navigates to modals test page, clicks button to open simple modal, and verifies modal content

Starting URL: https://applitools.github.io/demo/TestPages/ModalsPage/index.html

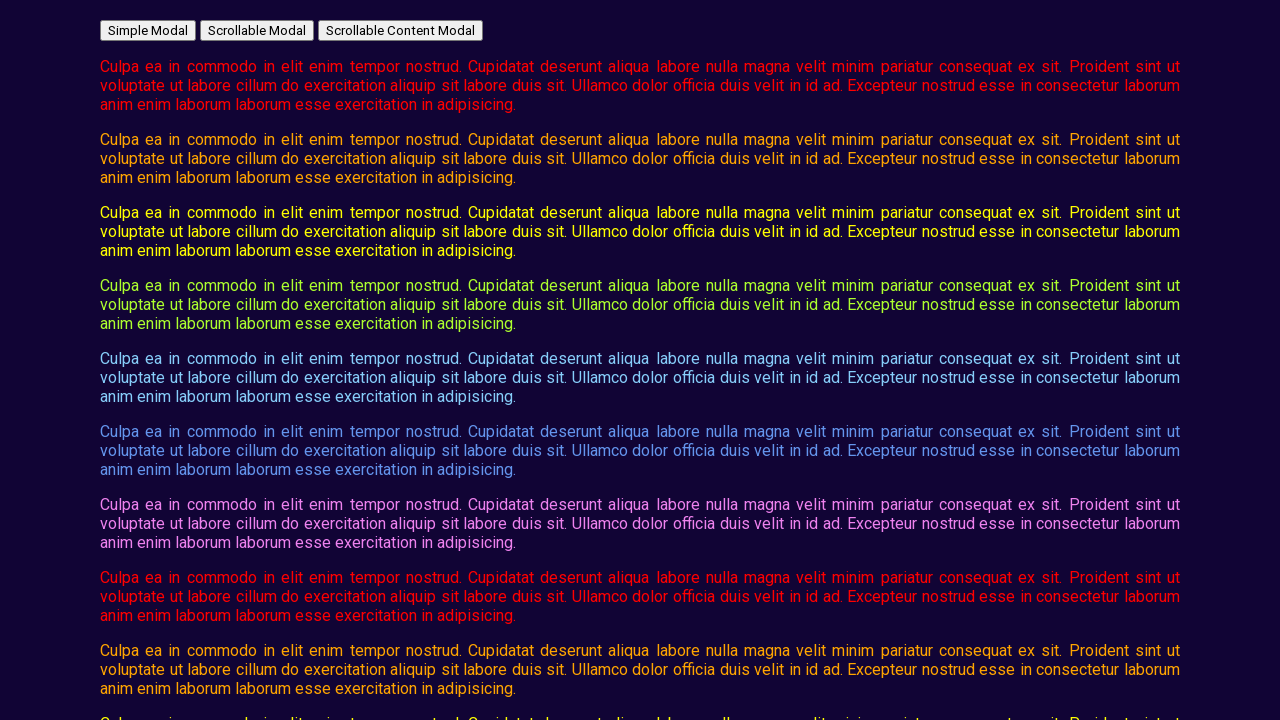

Navigated to modals test page
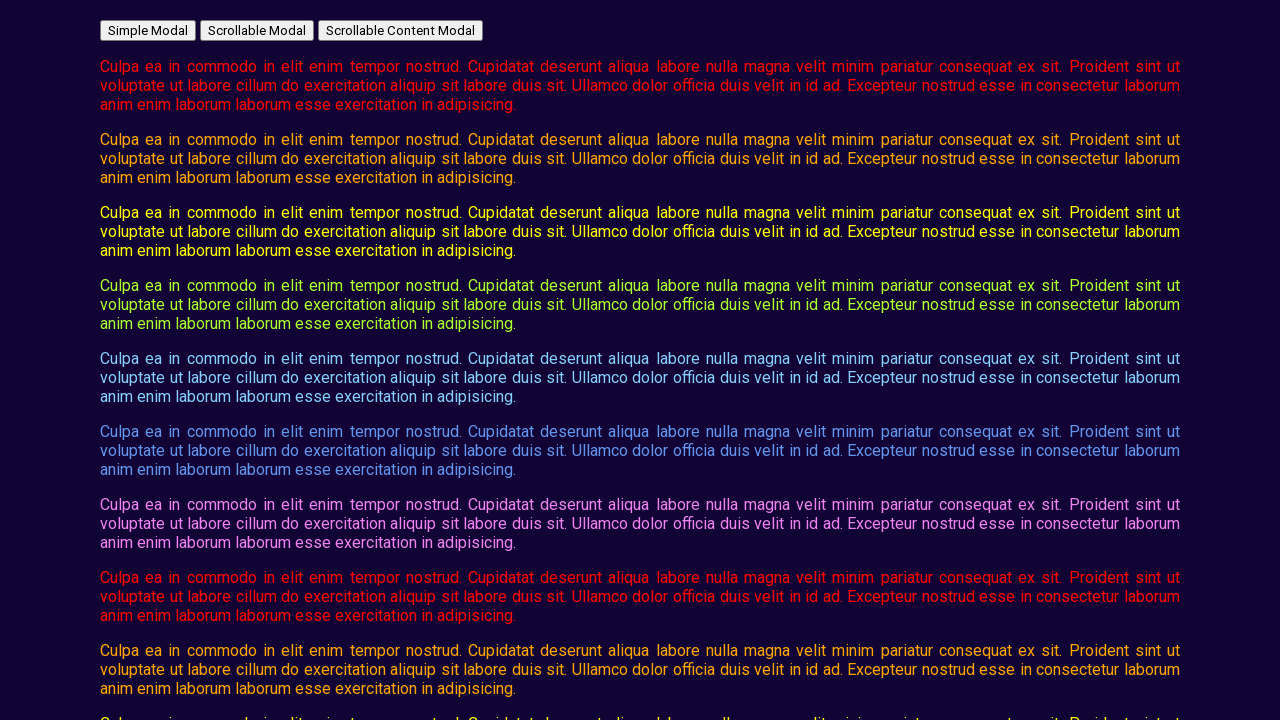

Open simple modal button is visible
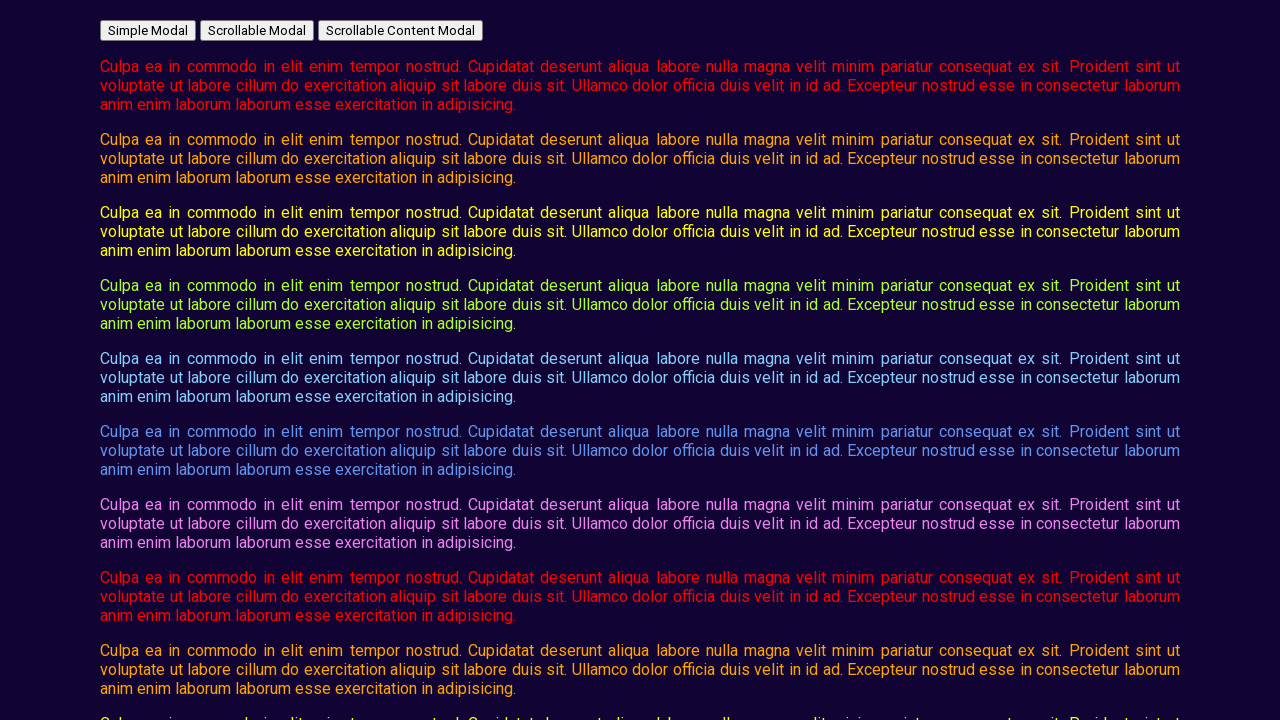

Clicked button to open simple modal at (148, 30) on #open_simple_modal
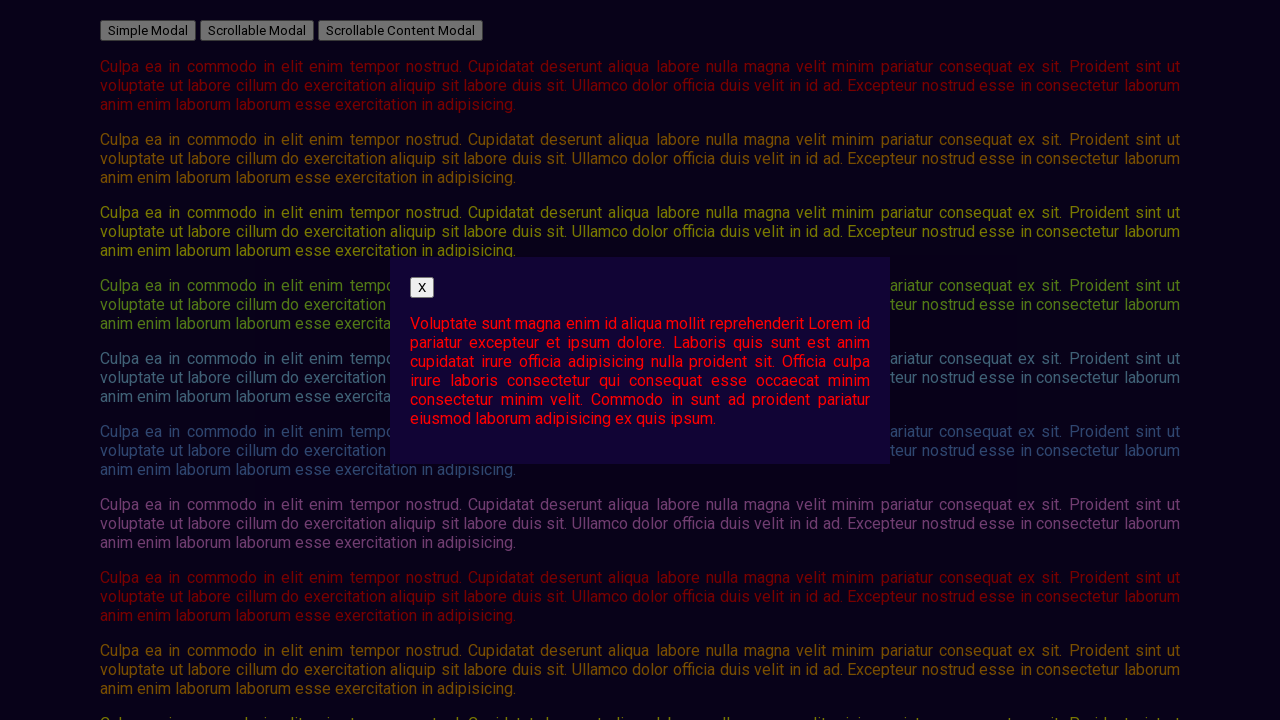

Modal content is visible and loaded
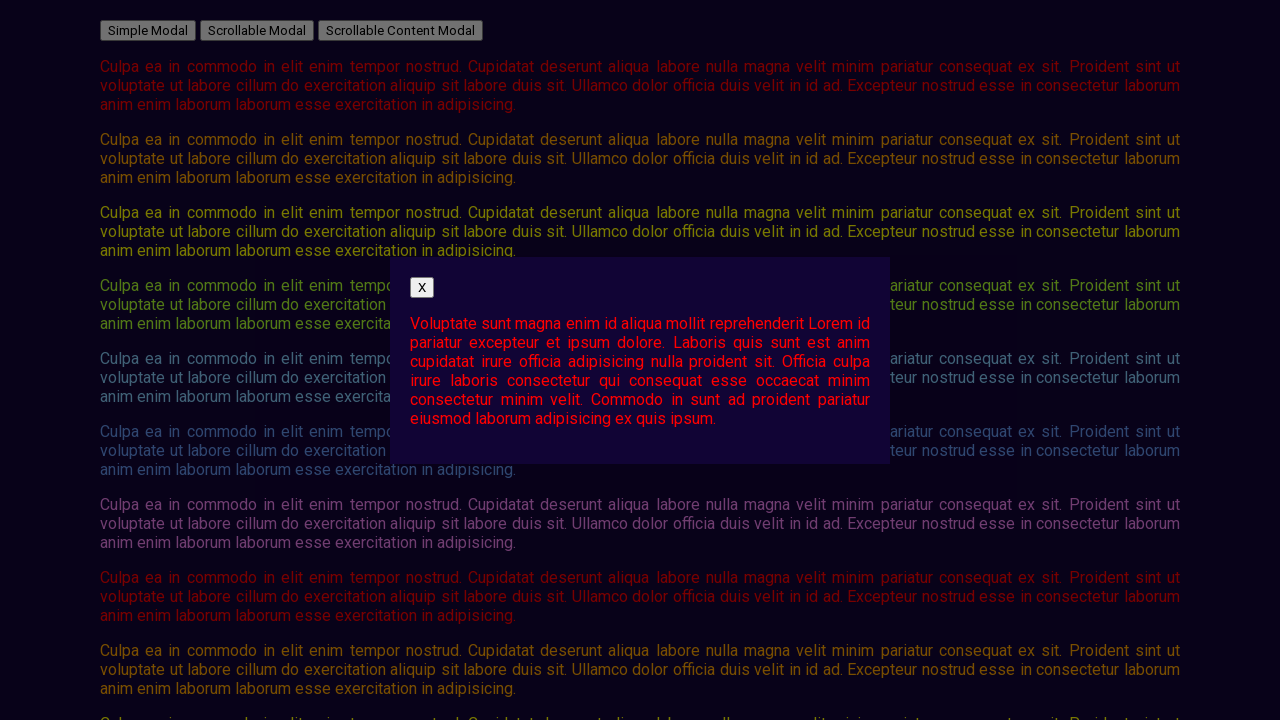

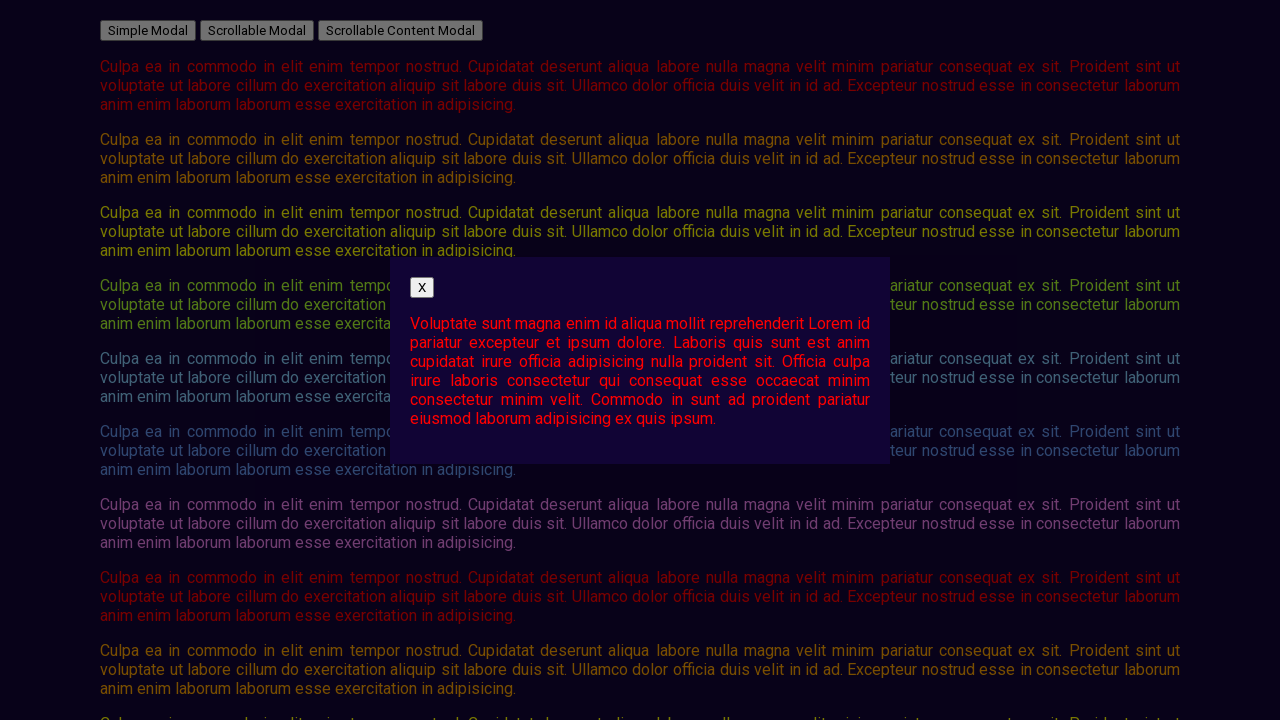